Tests right-click context menu functionality by right-clicking on a button, selecting "Paste" option from the context menu, and accepting the resulting alert

Starting URL: https://swisnl.github.io/jQuery-contextMenu/demo.html

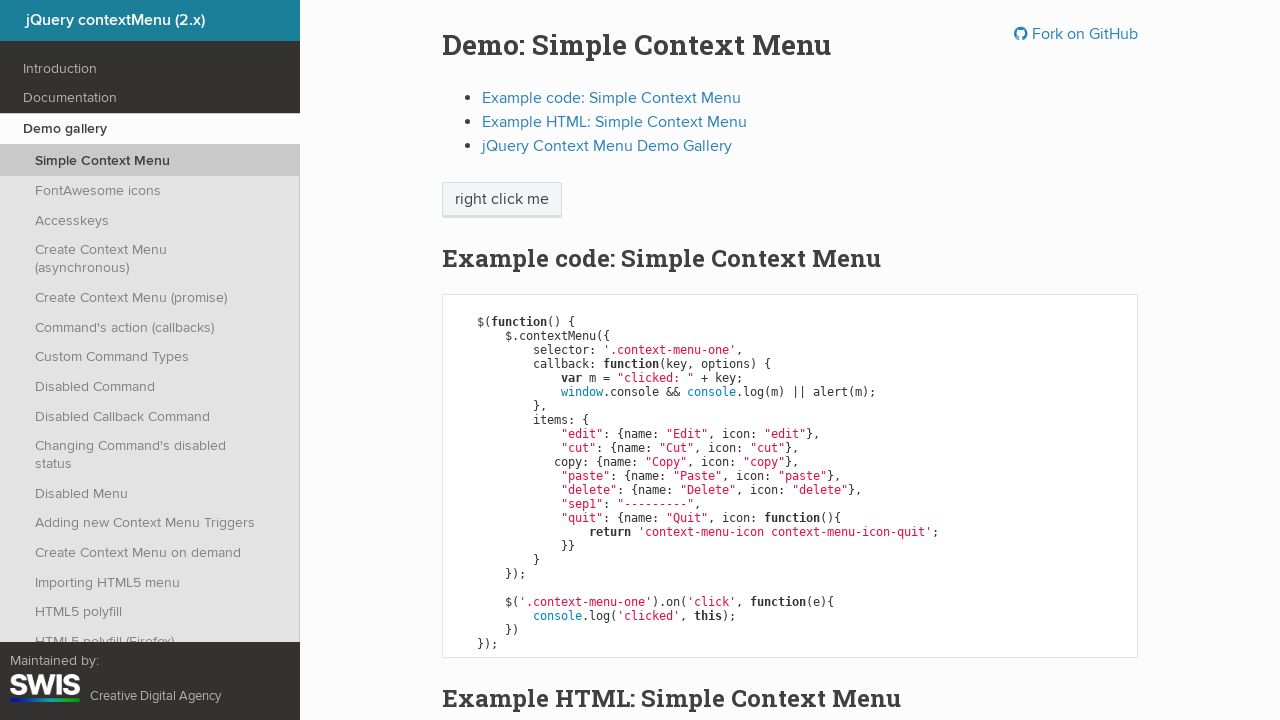

Right-clicked on context menu button at (502, 200) on span.context-menu-one.btn.btn-neutral
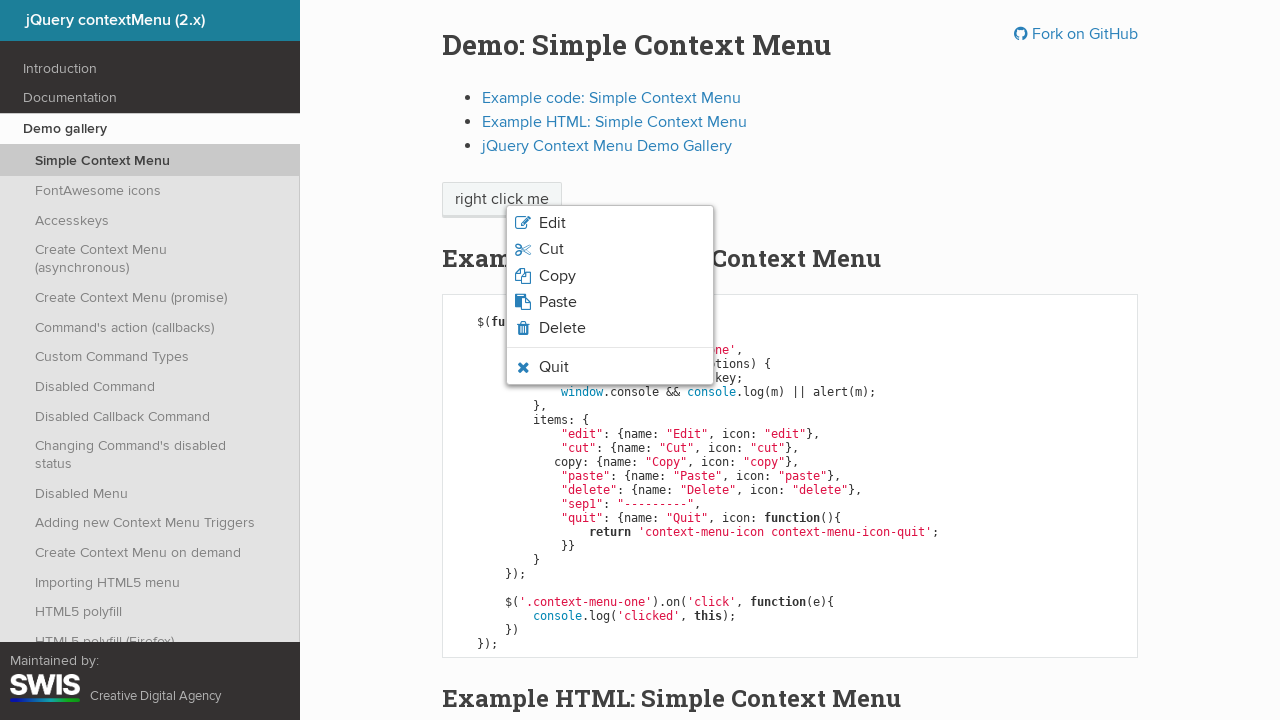

Clicked 'Paste' option from context menu at (558, 302) on xpath=//span[normalize-space()='Paste']
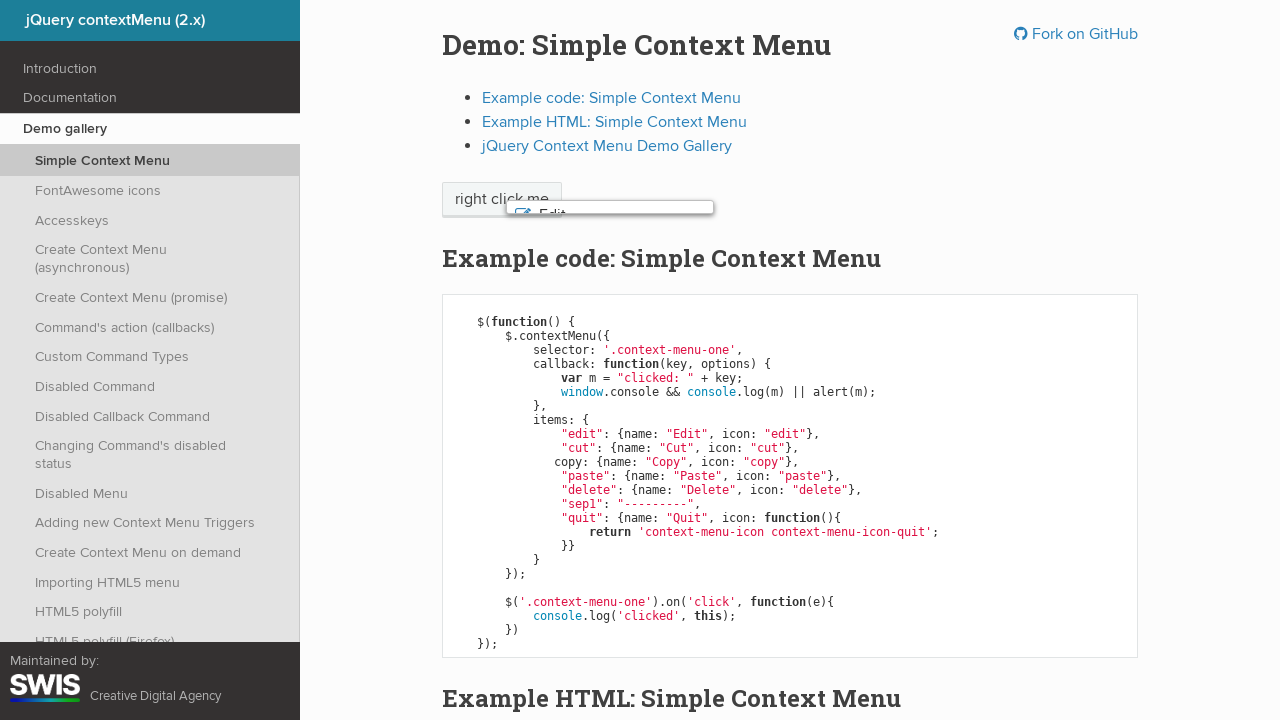

Alert dialog accepted
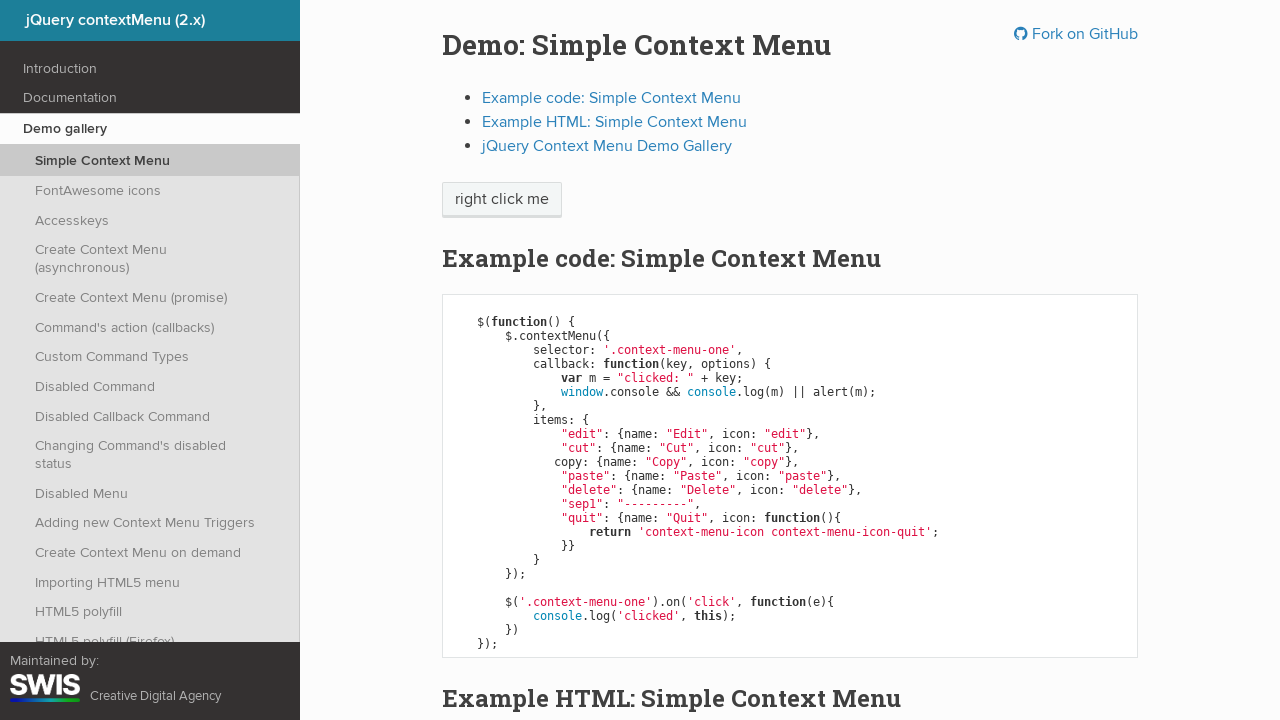

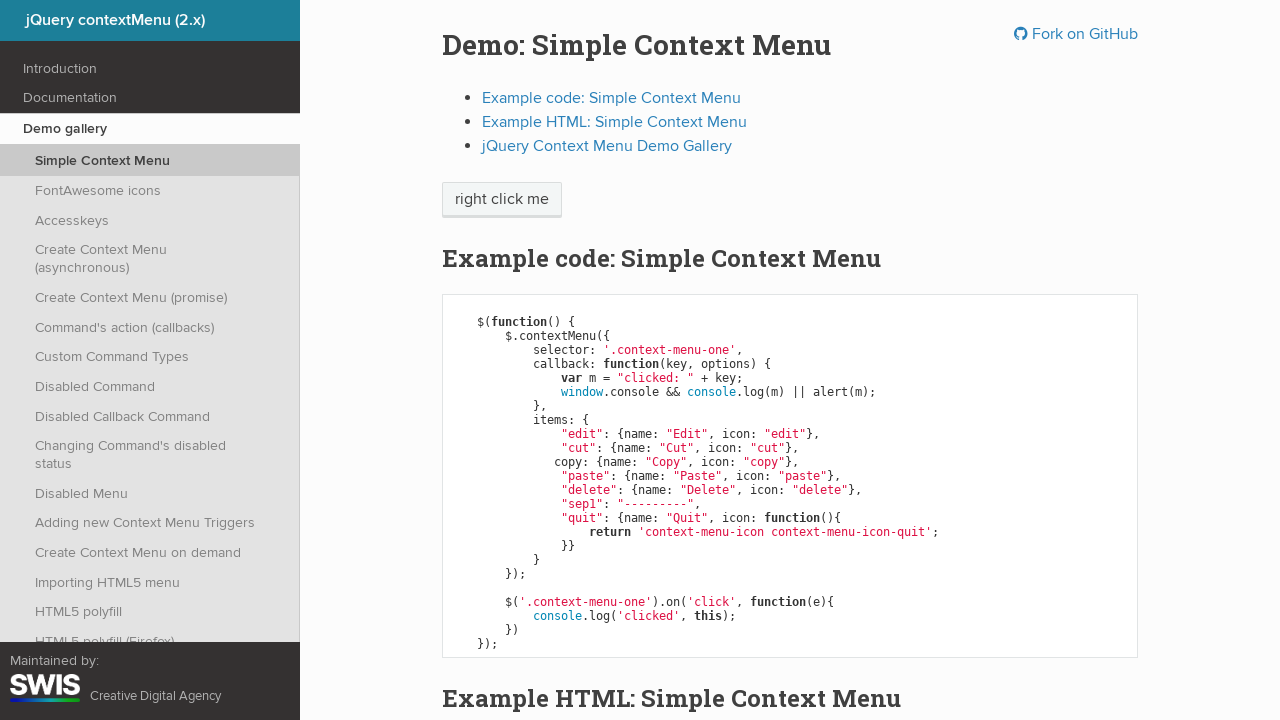